Tests dynamic page loading by clicking a Start button, waiting for a loading bar to complete, and verifying that the "Hello World" finish text appears.

Starting URL: http://the-internet.herokuapp.com/dynamic_loading/2

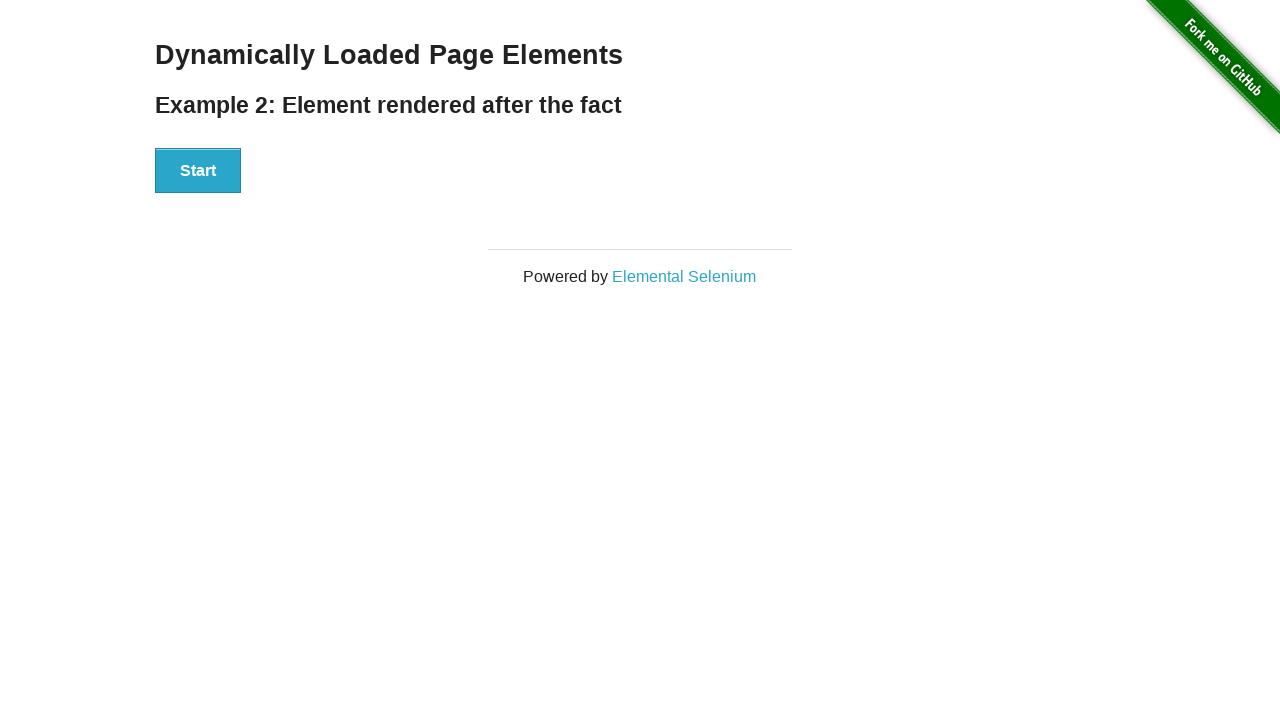

Clicked the Start button to initiate dynamic loading at (198, 171) on #start button
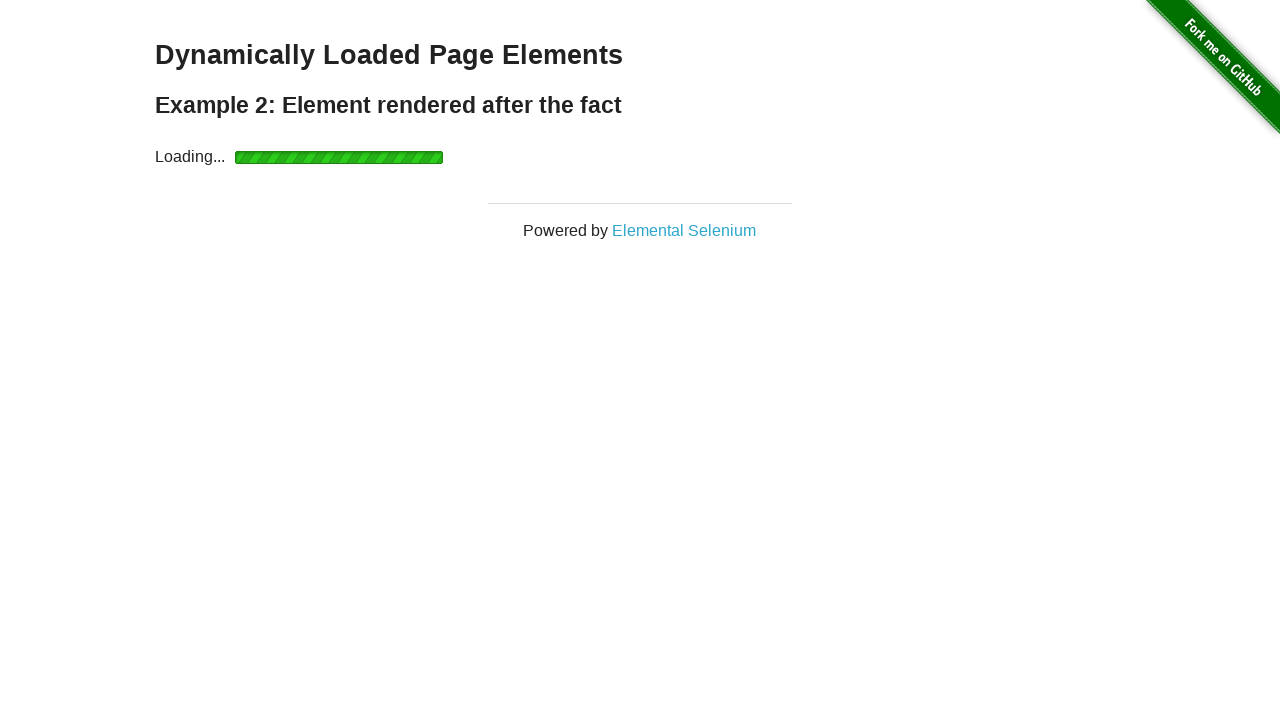

Waited for loading bar to complete and finish element to become visible
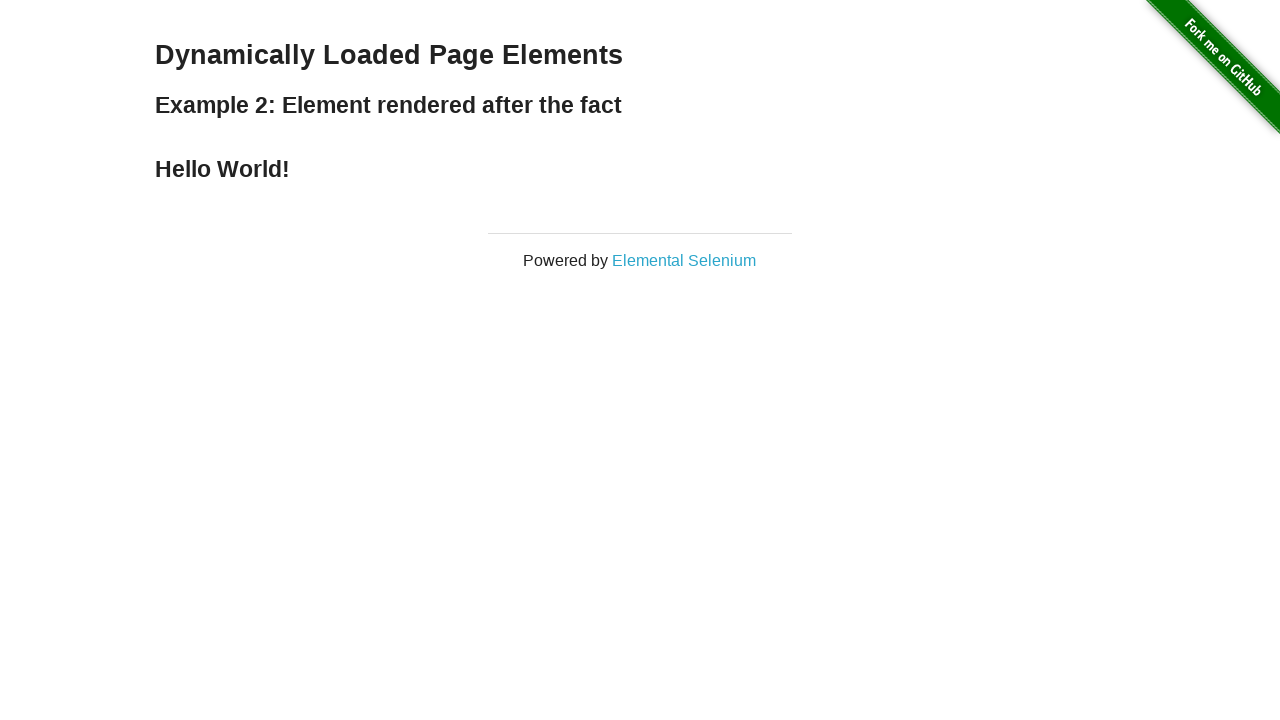

Verified that the 'Hello World' finish text is displayed
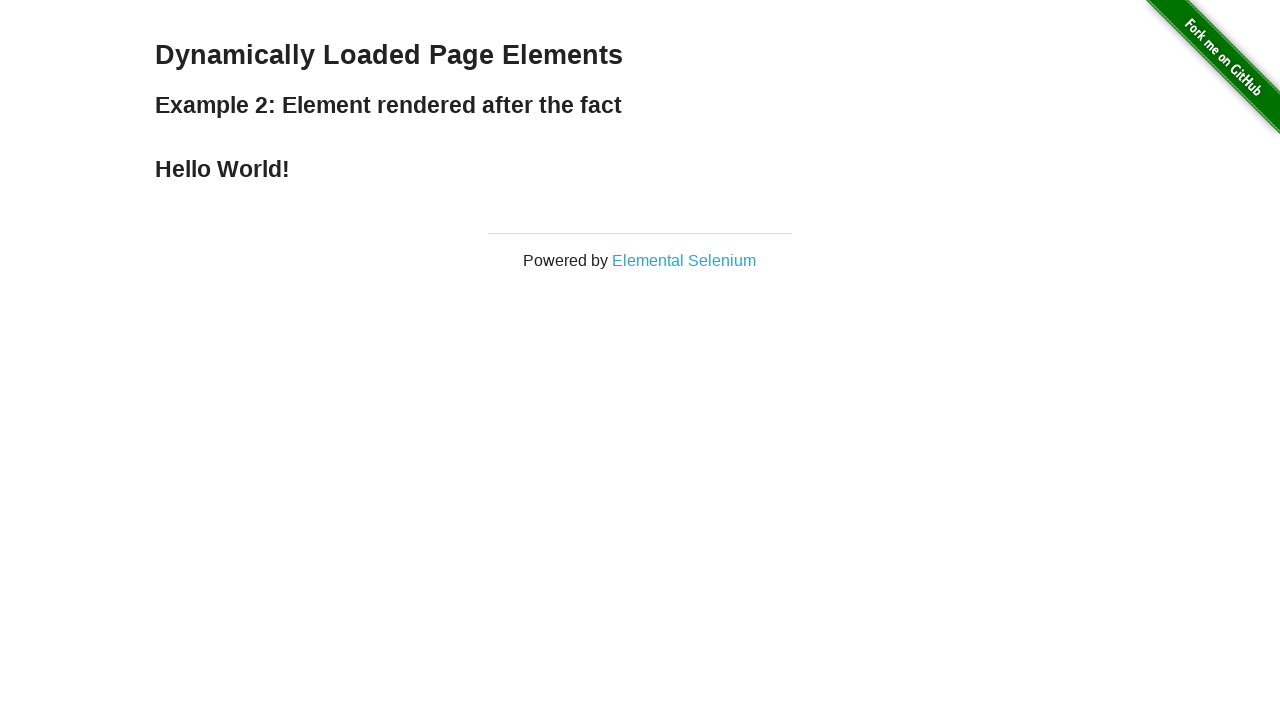

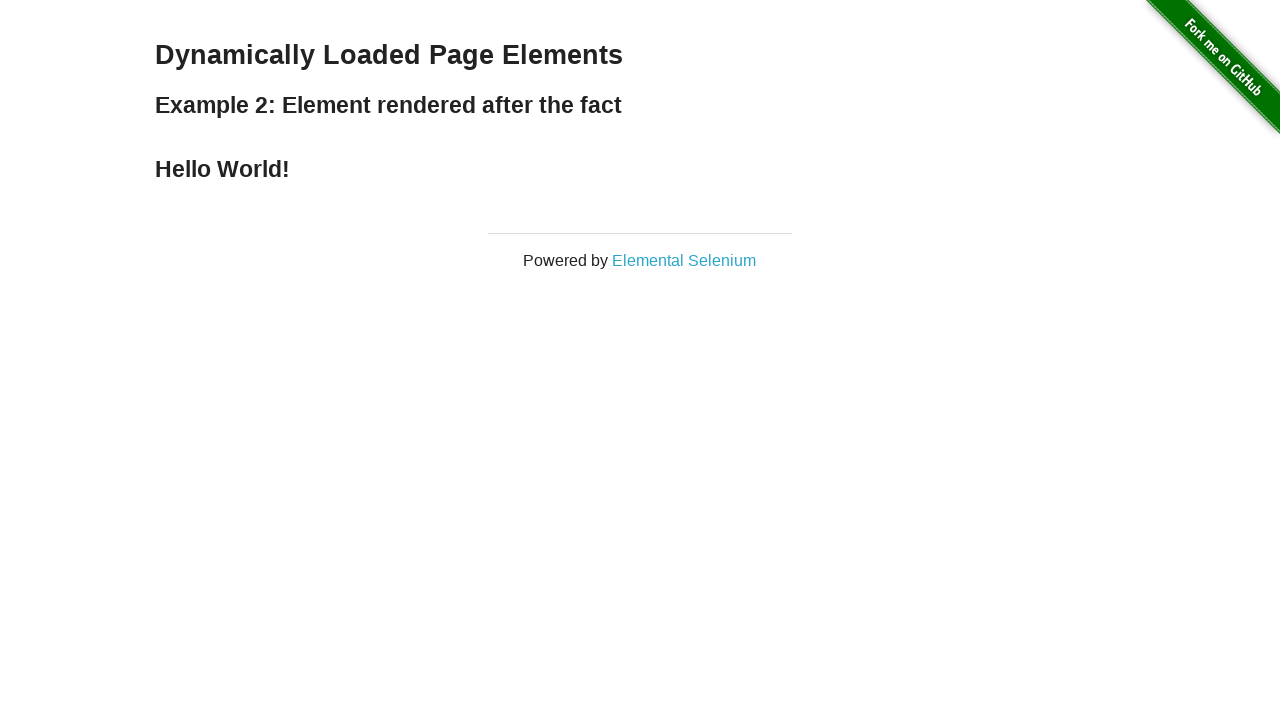